Tests Twitter icon click functionality and window handling by clicking the Twitter social media icon, switching to the new window, verifying it opened, then closing it and returning to the parent window.

Starting URL: http://demo.automationtesting.in/Register.html

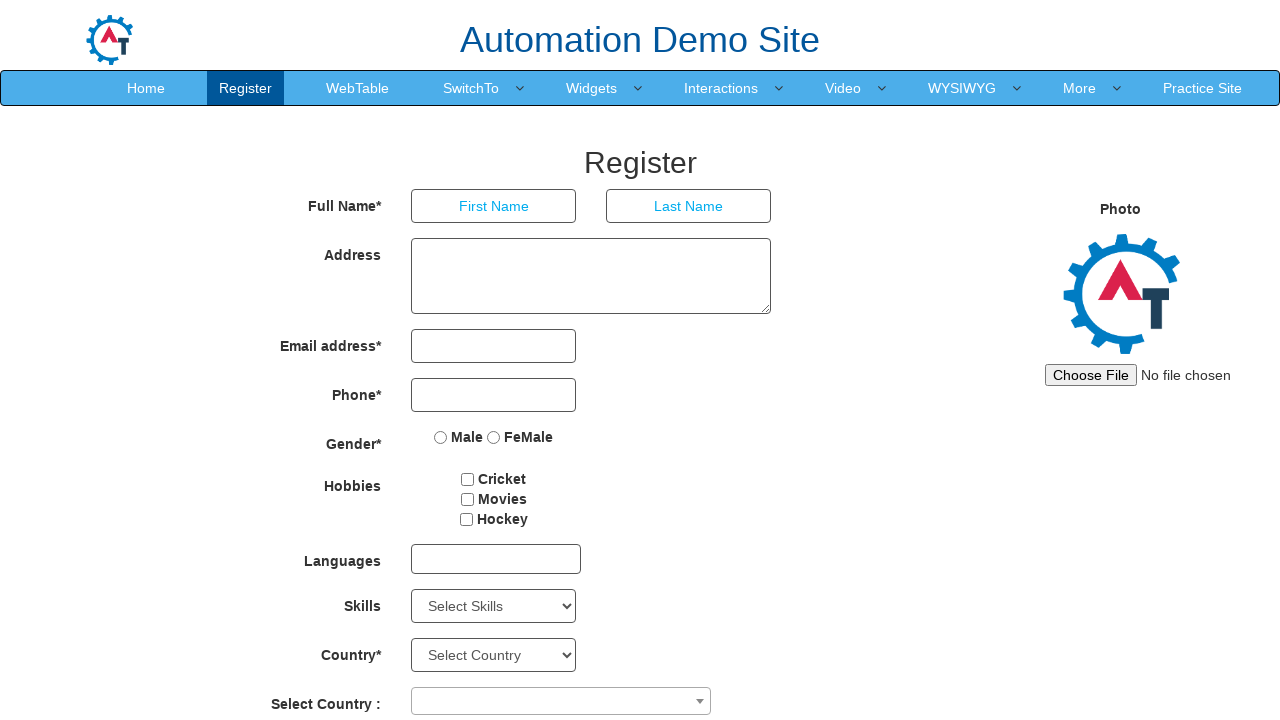

Clicked Twitter social media icon at (764, 685) on a[href*='twitter'] img, a[title*='Twitter'], img[alt*='twitter'], a[href*='twitt
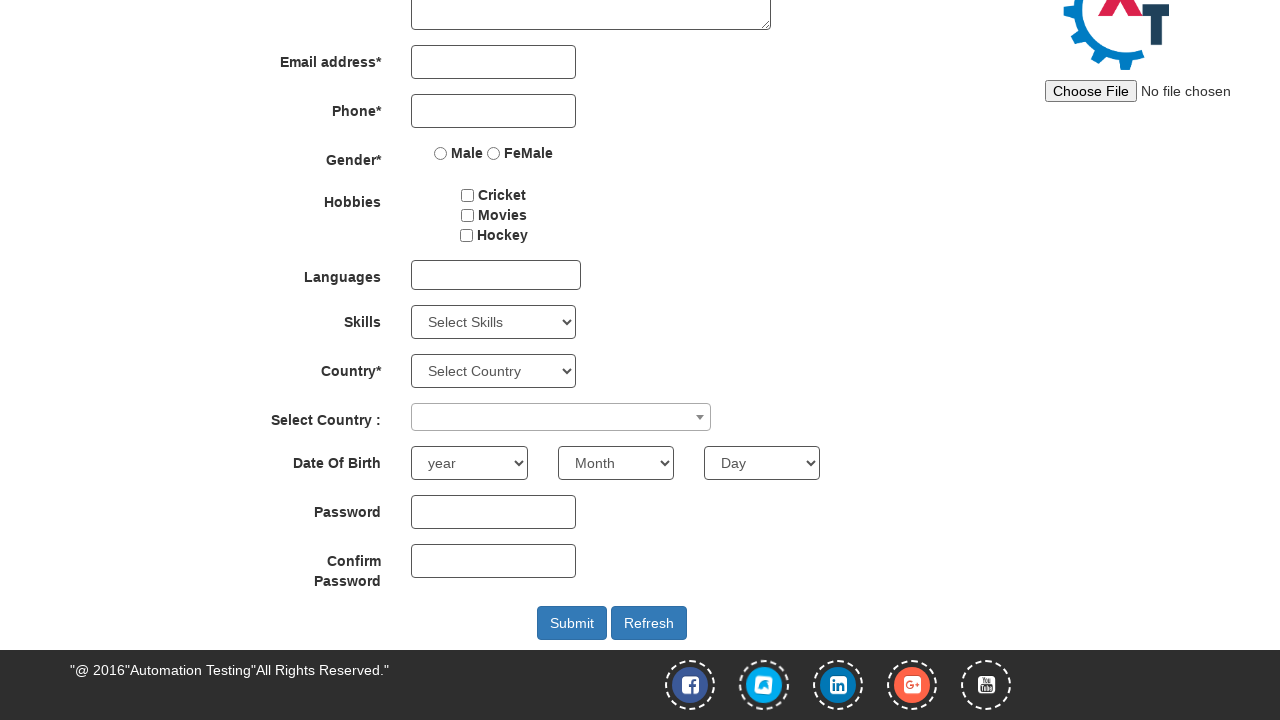

New Twitter window opened and captured
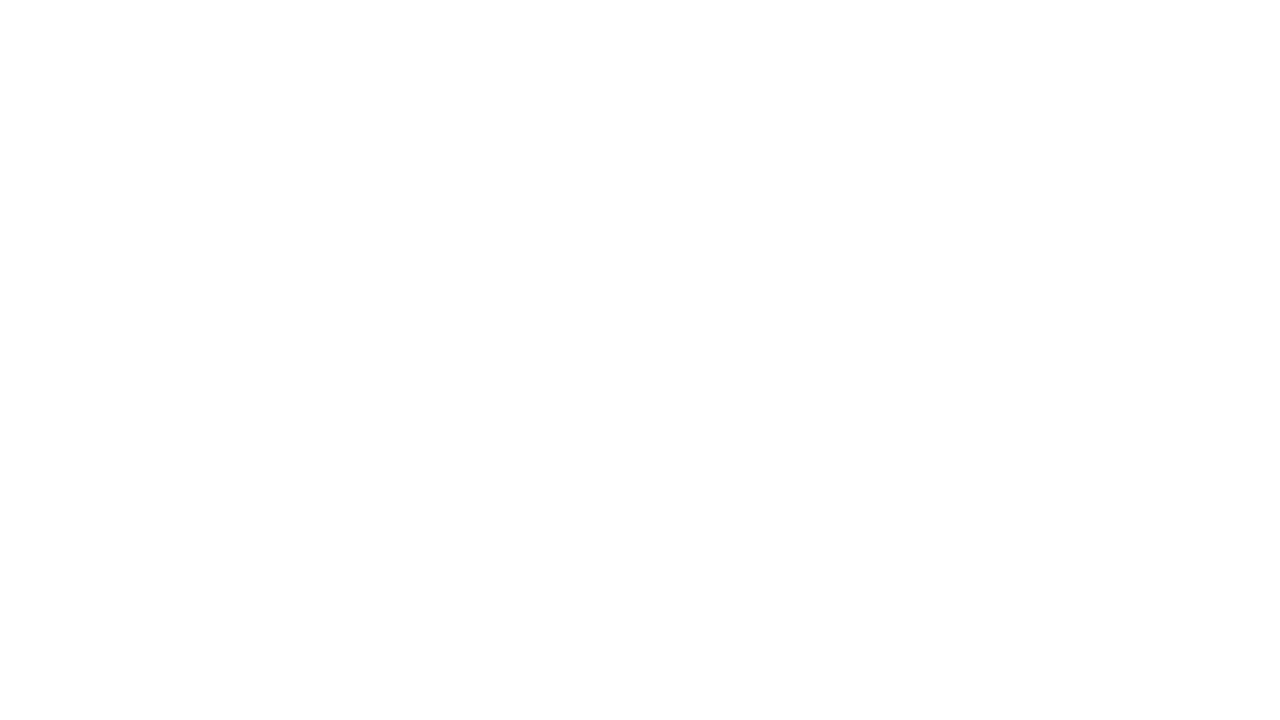

New page loaded completely
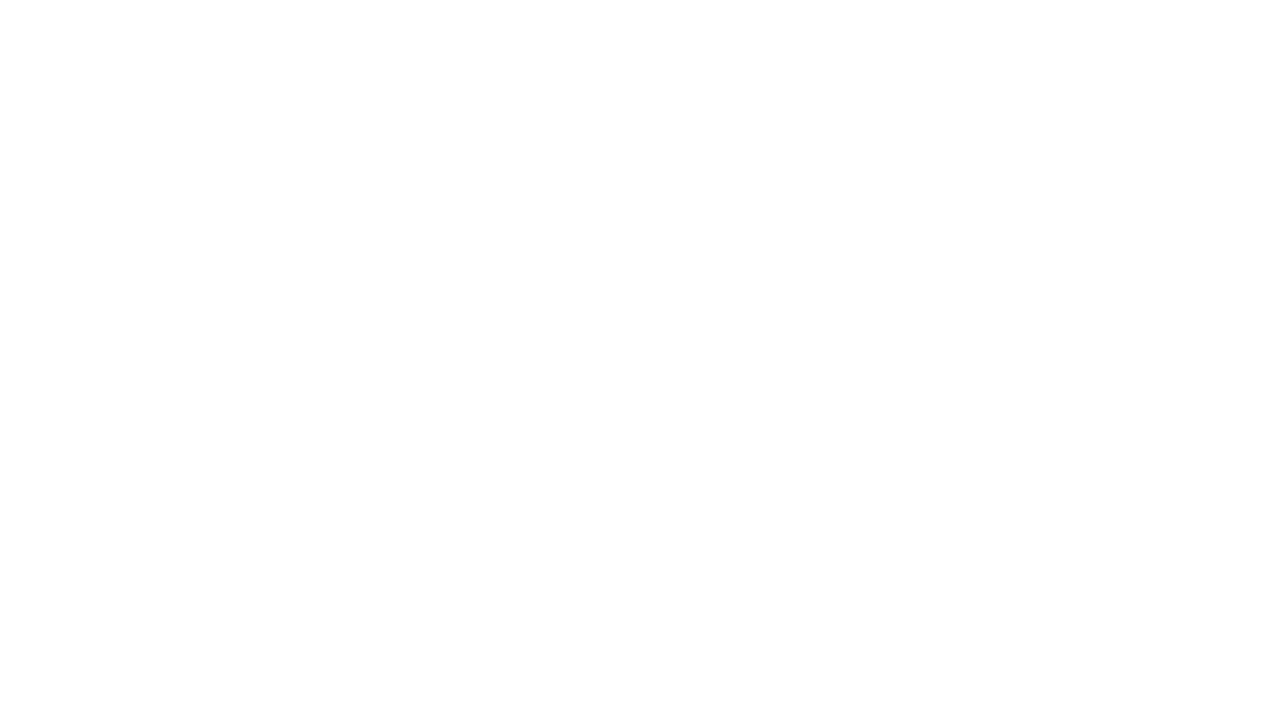

Verified new page title: 
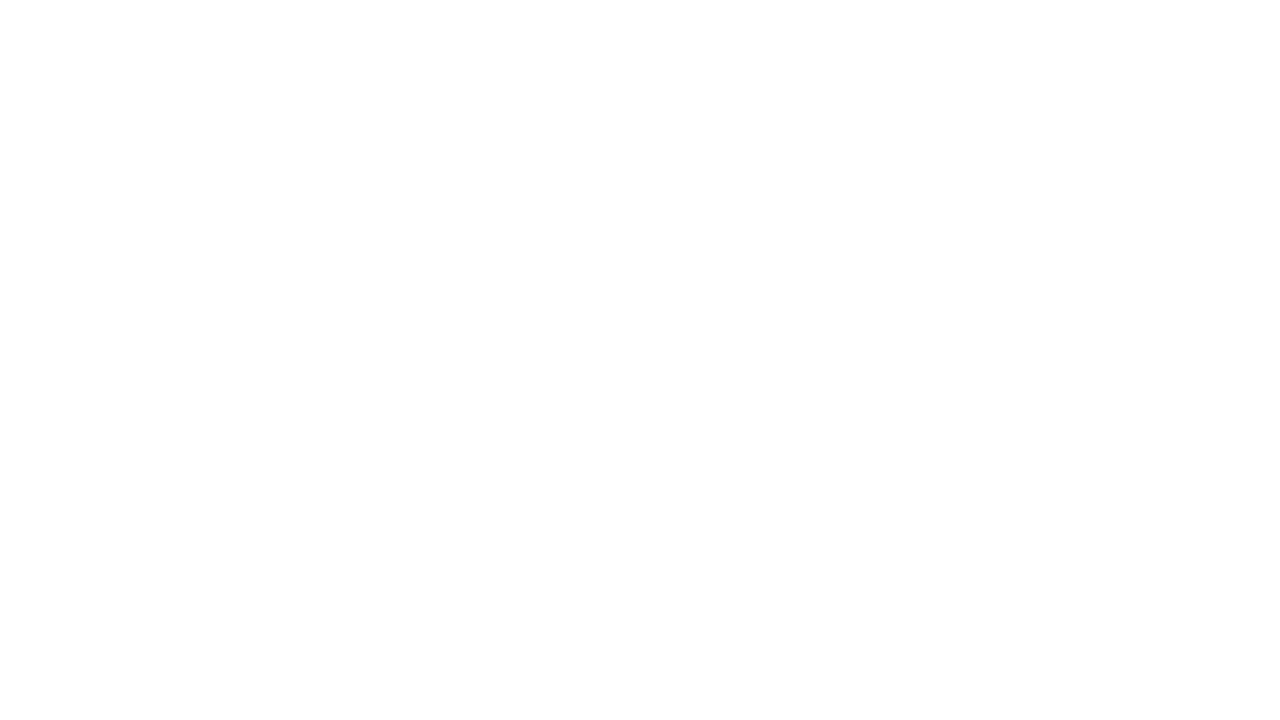

Closed Twitter window
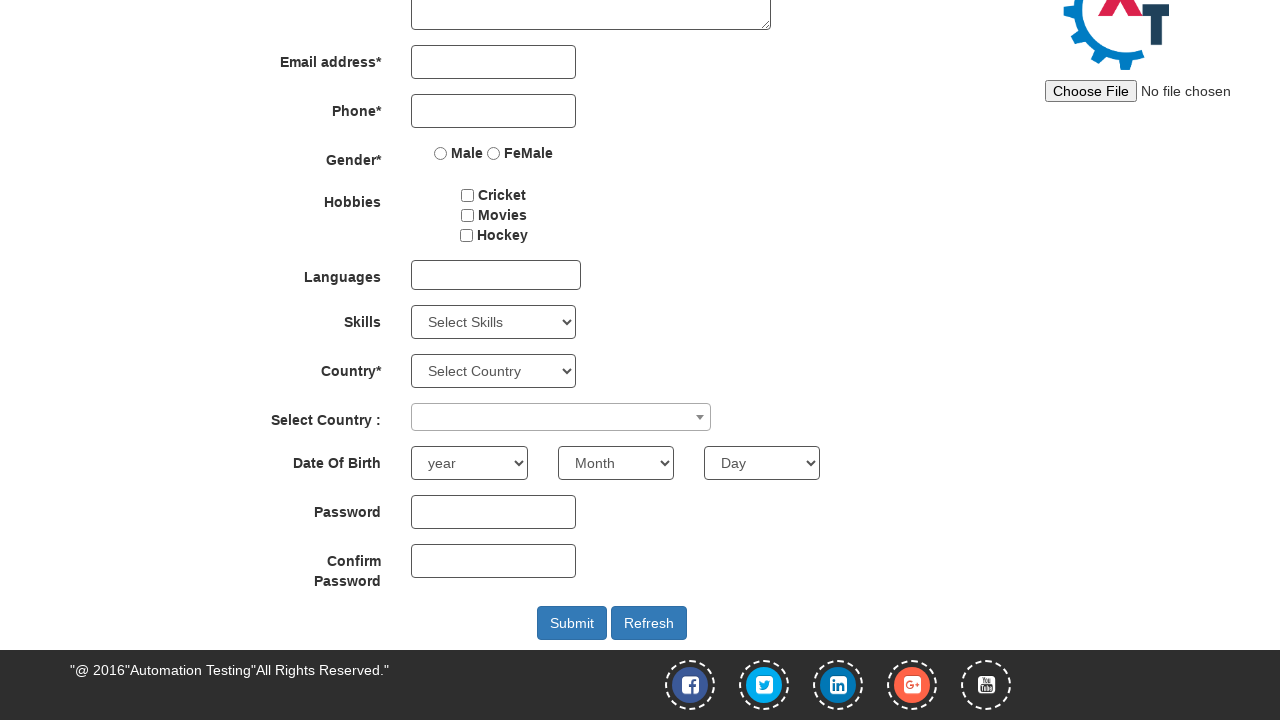

Returned to parent window
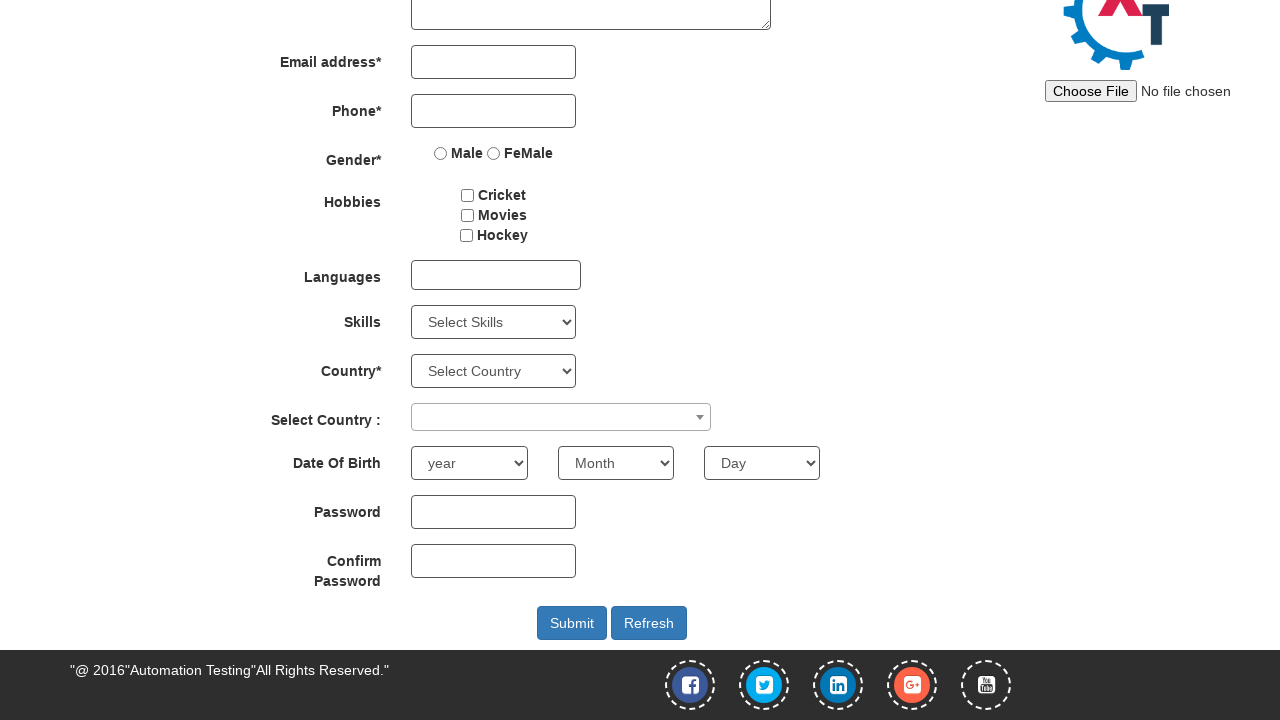

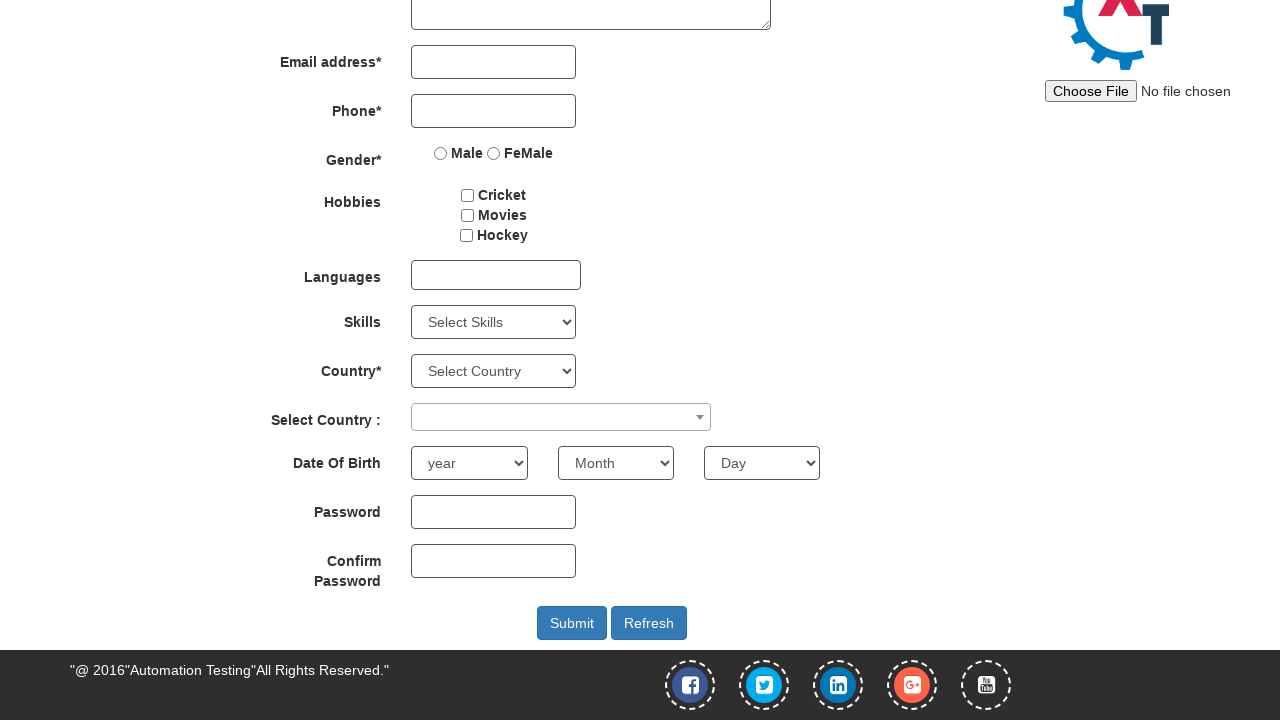